Tests various mouse and keyboard interactions including double click, right click, page refresh, and hover actions on button elements

Starting URL: https://demoqa.com/buttons

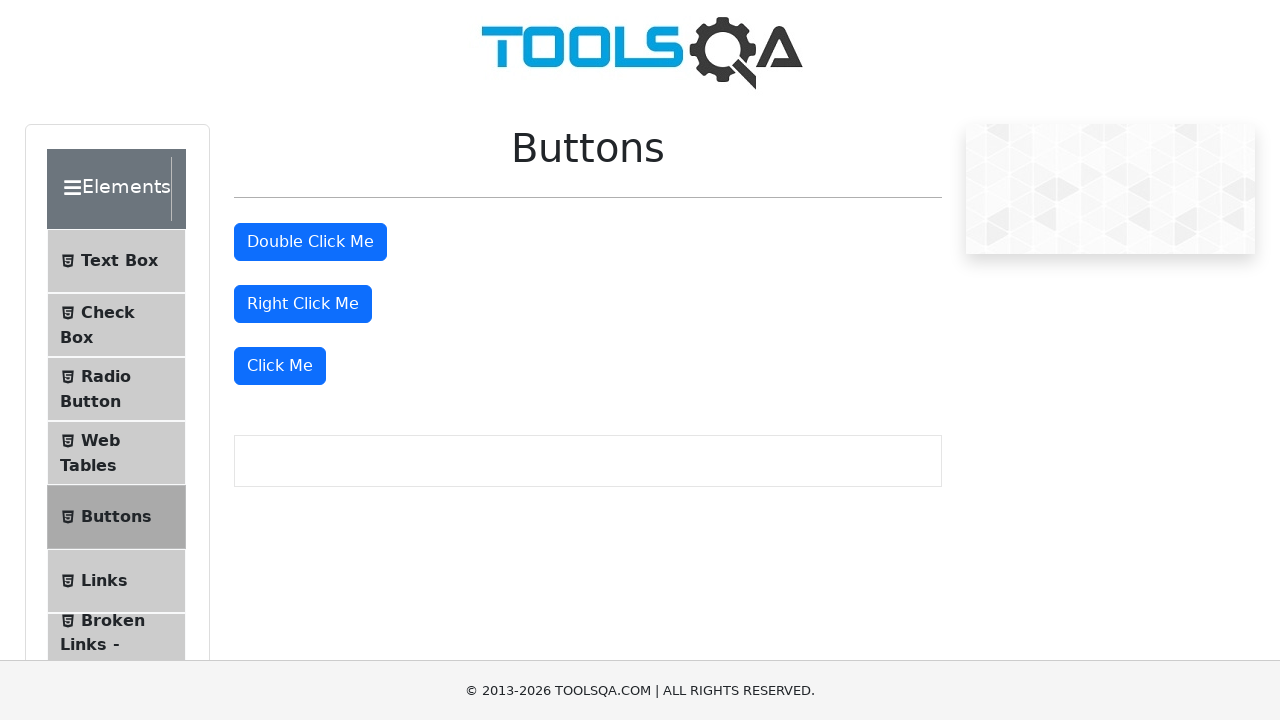

Double clicked the double click button at (310, 242) on button#doubleClickBtn
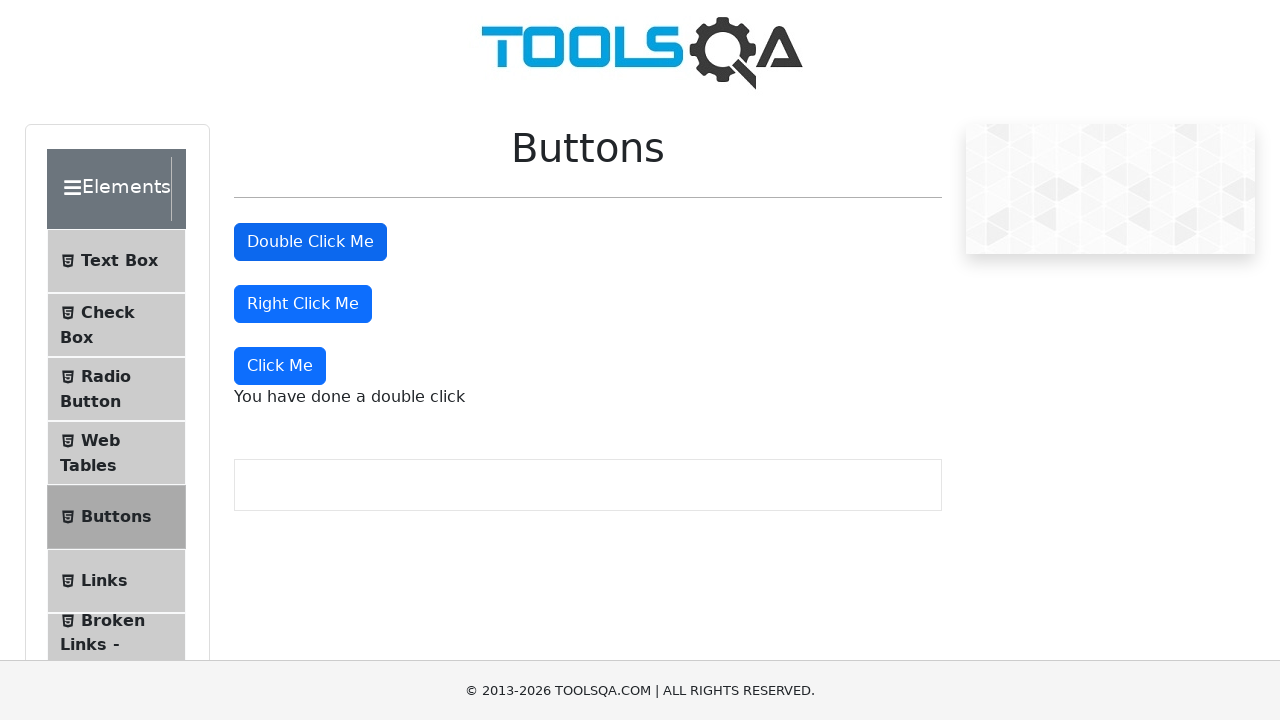

Right clicked the right click button at (303, 304) on button#rightClickBtn
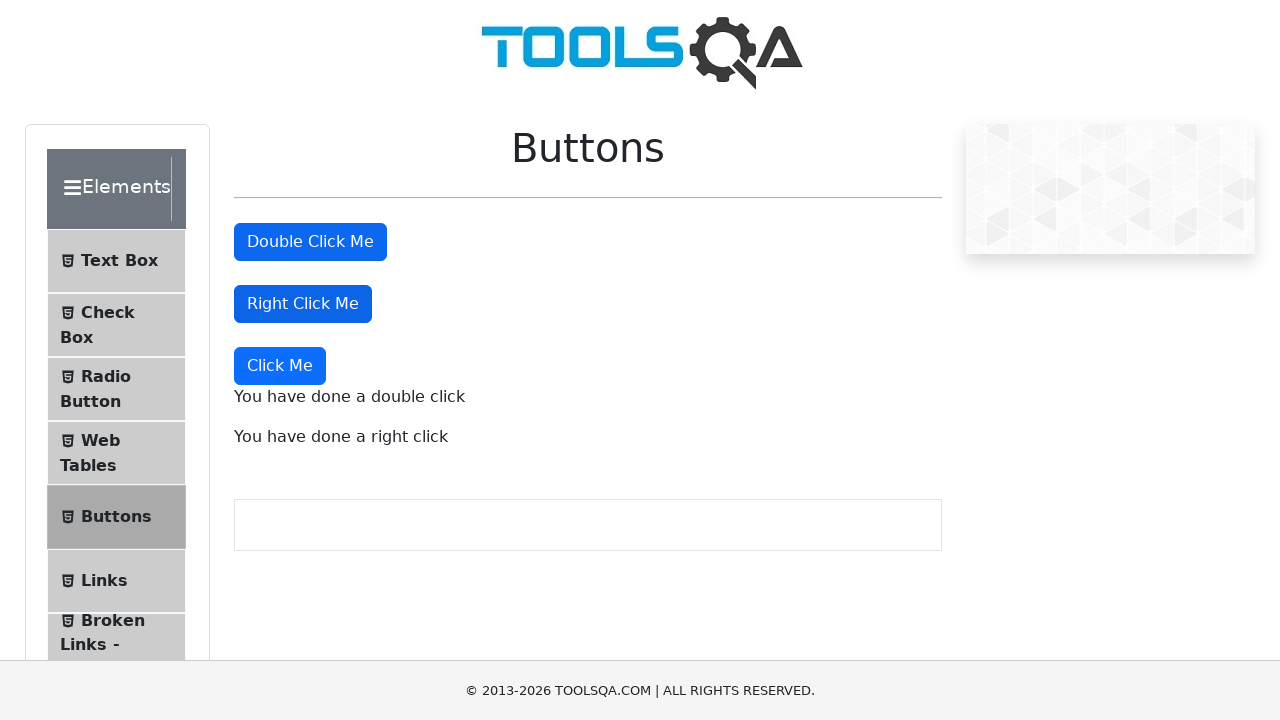

Refreshed the page using F5 keyboard shortcut
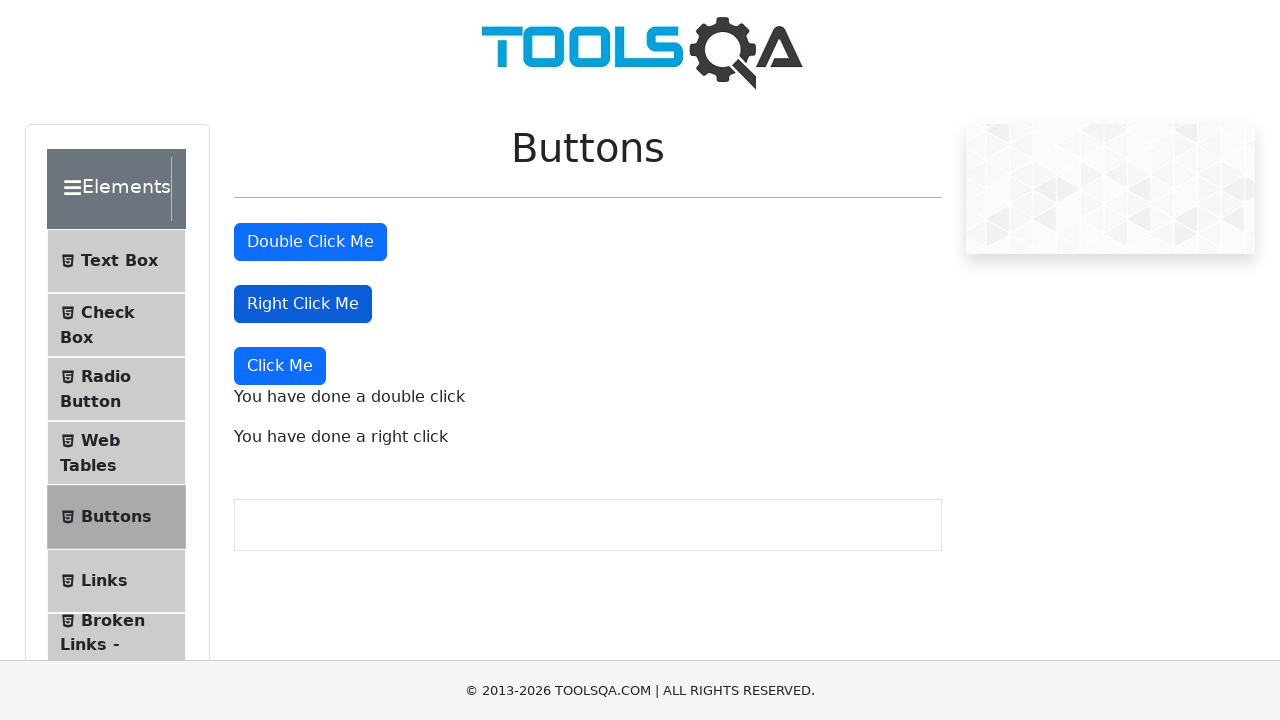

Hovered over the double click button at (310, 242) on button#doubleClickBtn
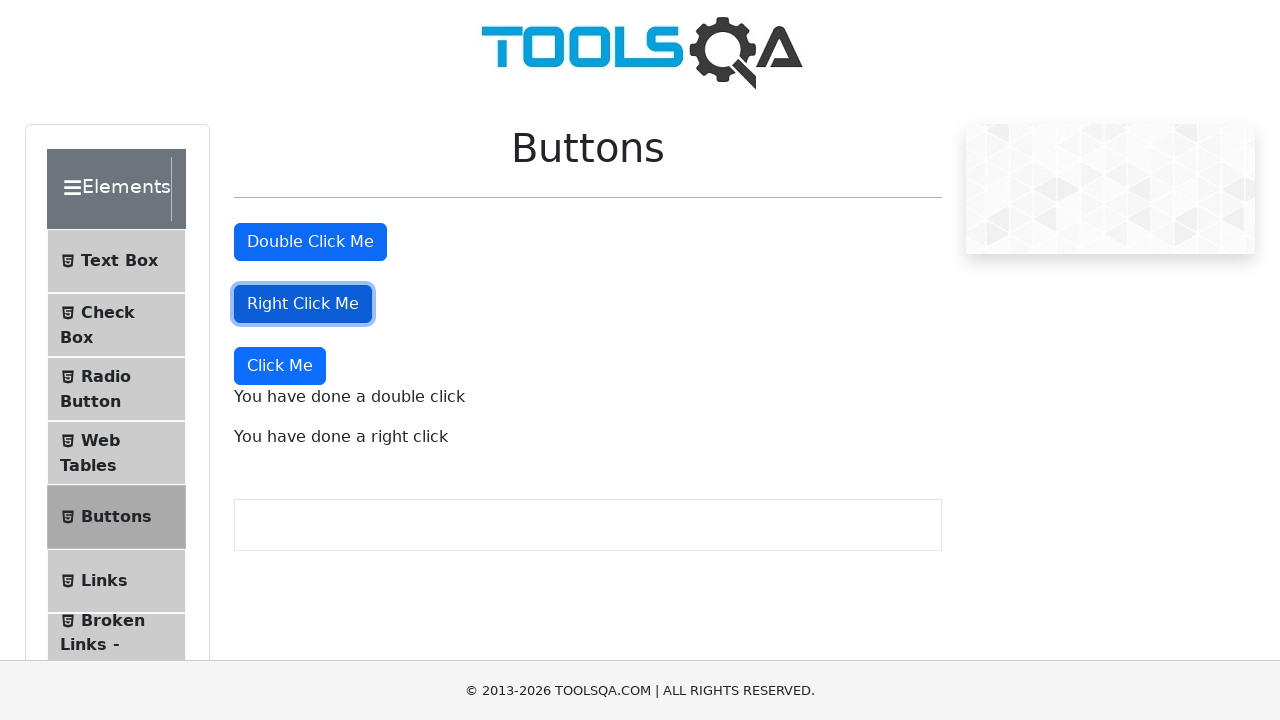

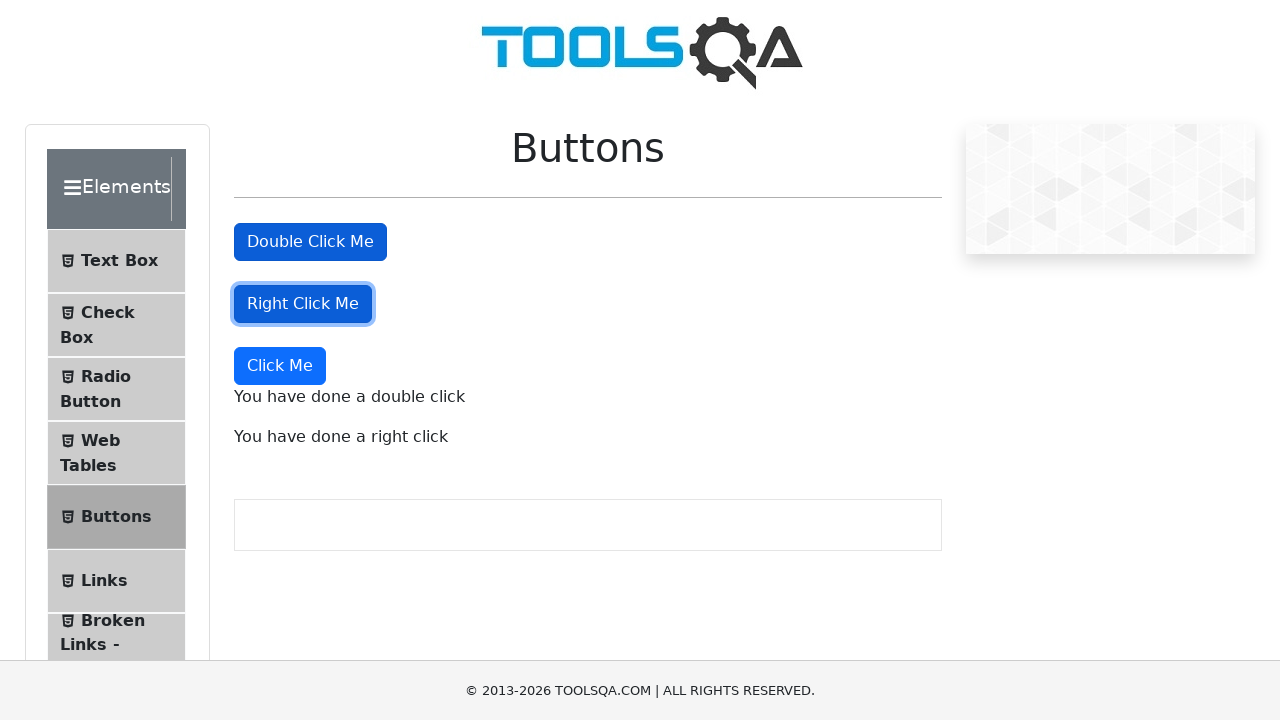